Navigates to Add/Remove Elements page and adds one element by clicking the Add Element button

Starting URL: http://the-internet.herokuapp.com/

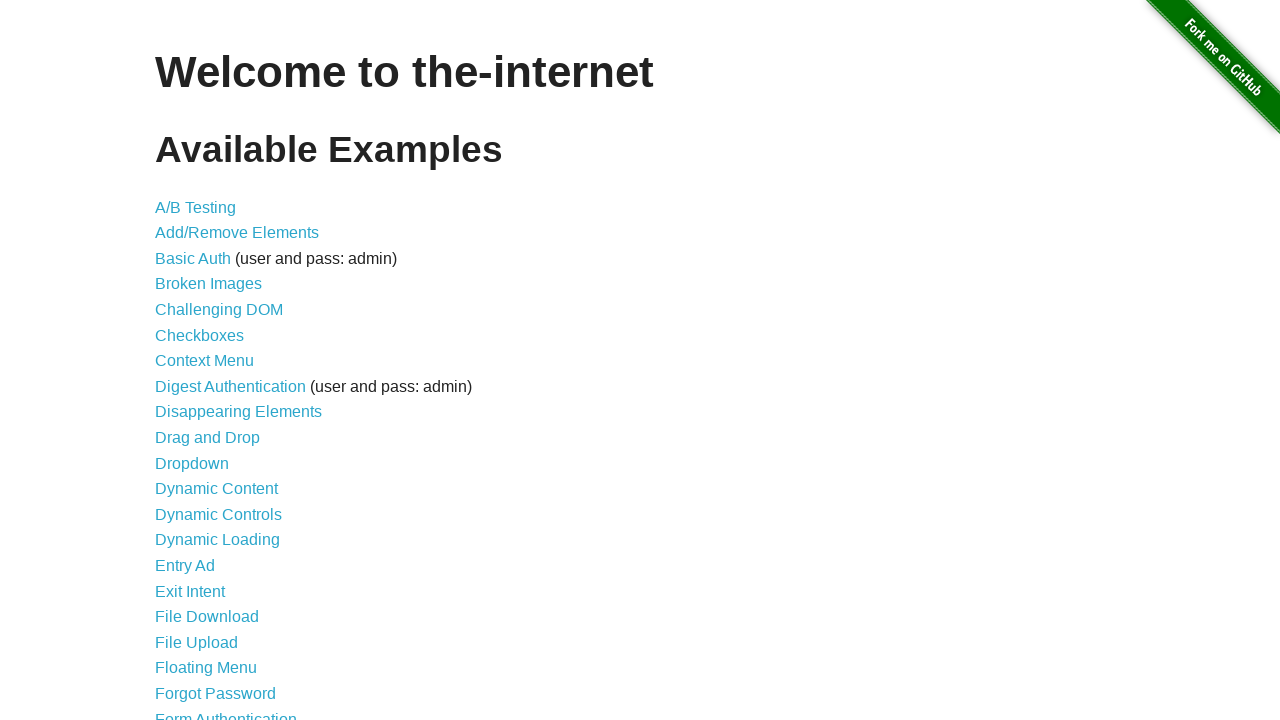

Clicked on Add/Remove Elements link at (237, 233) on text=Add/Remove Elements
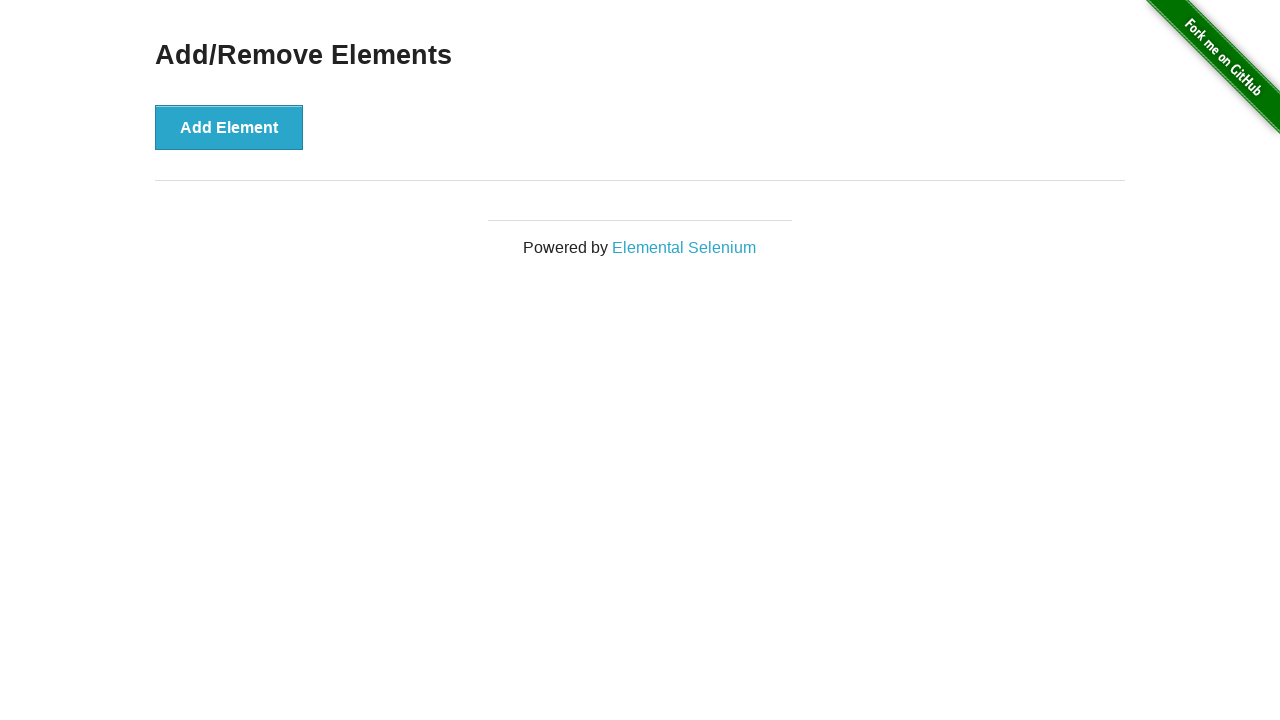

Clicked Add Element button at (229, 127) on text=Add Element
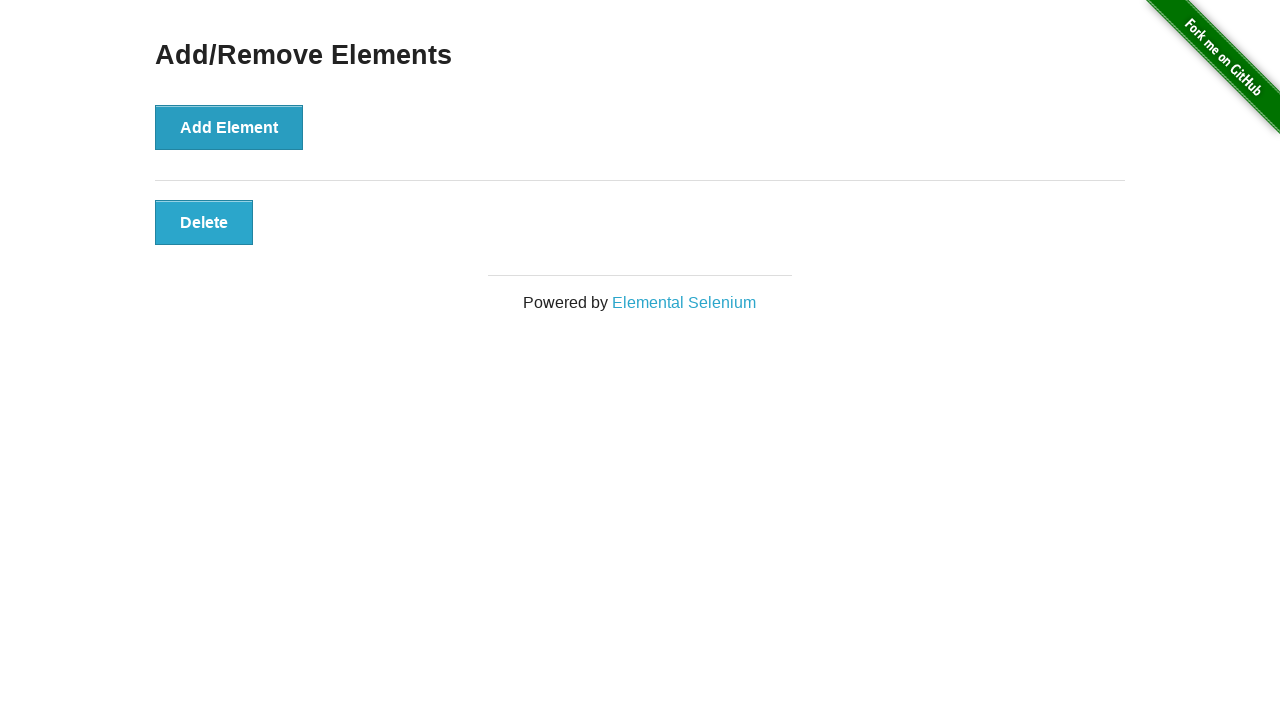

Delete button appeared, confirming element was added
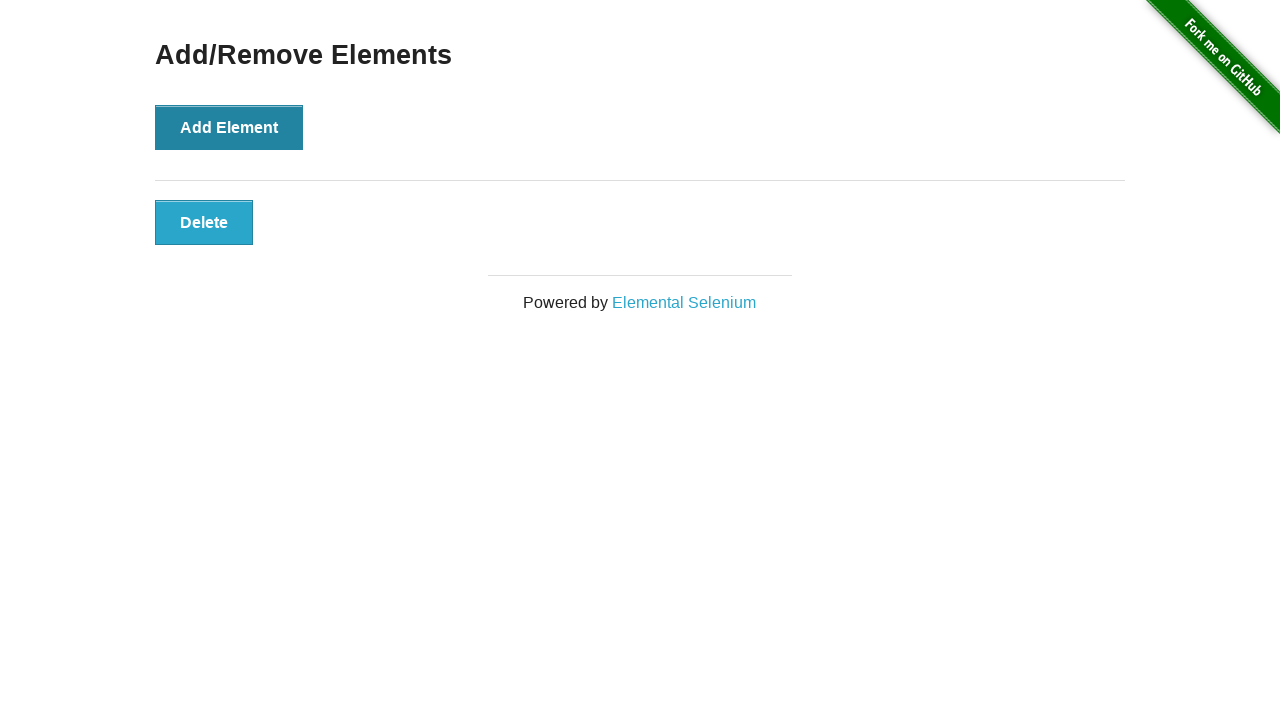

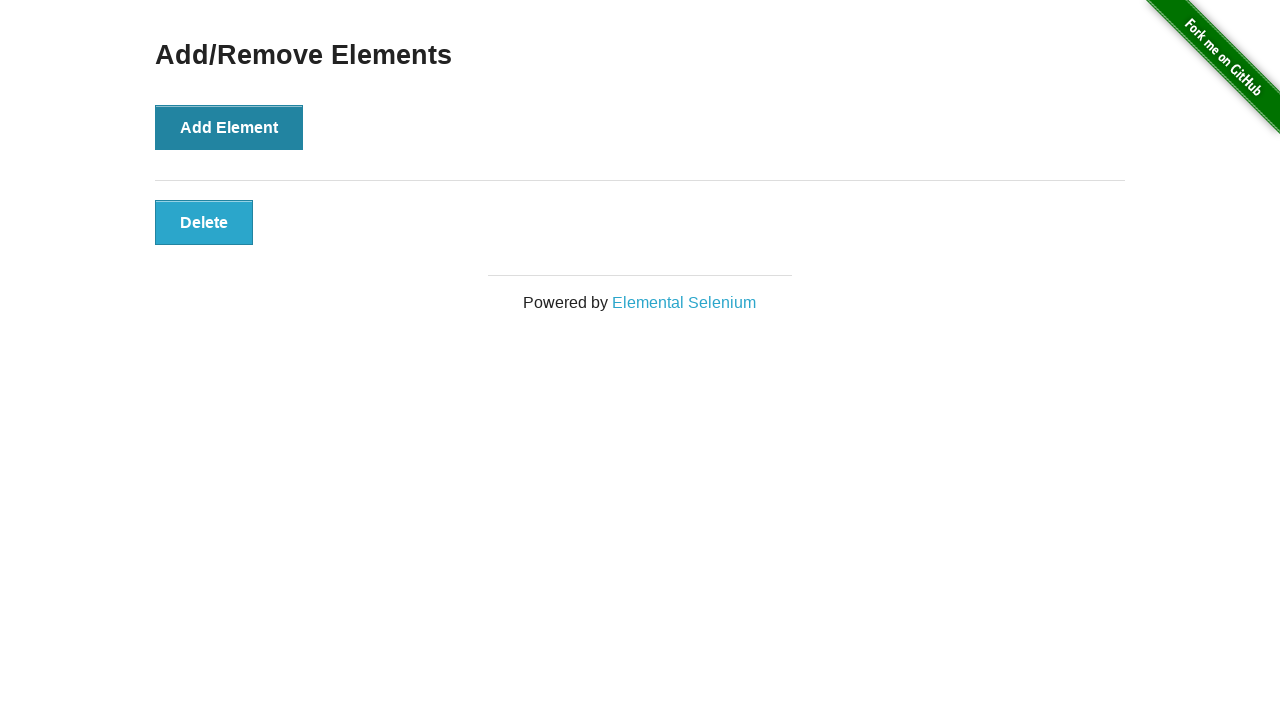